Tests unmarking todo items as complete by unchecking their checkboxes

Starting URL: https://demo.playwright.dev/todomvc

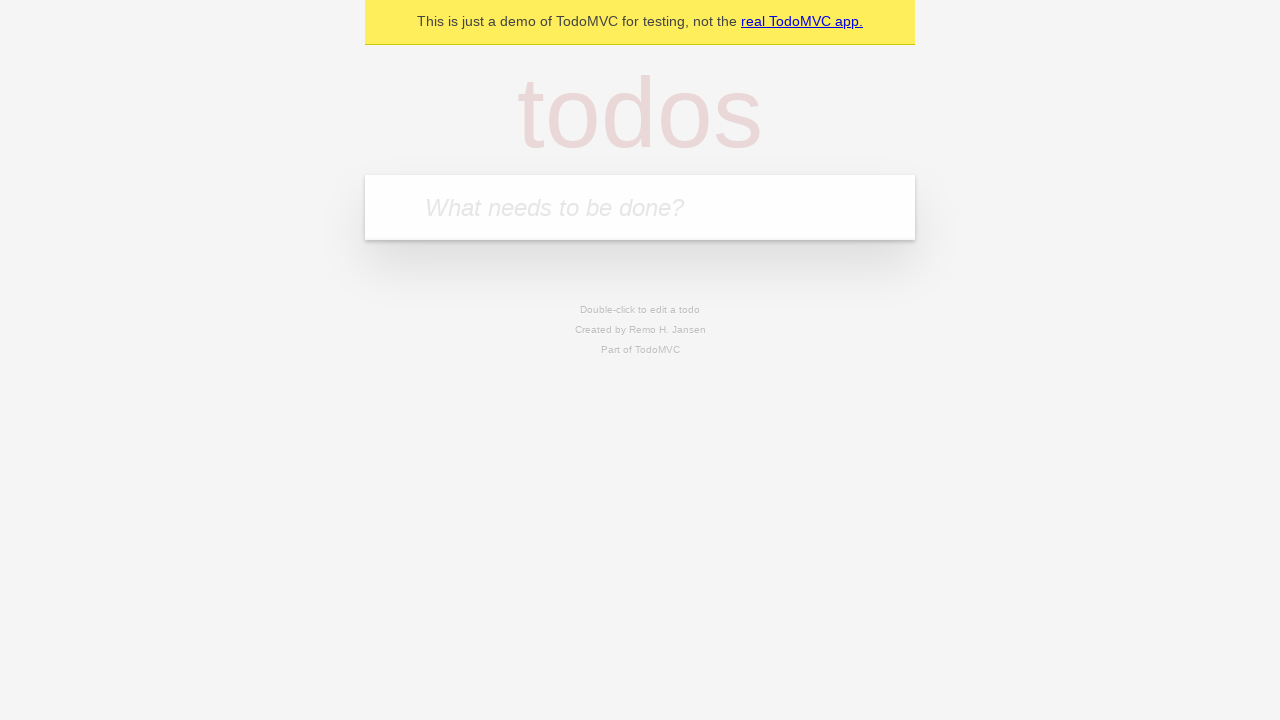

Filled todo input with 'buy some cheese' on internal:attr=[placeholder="What needs to be done?"i]
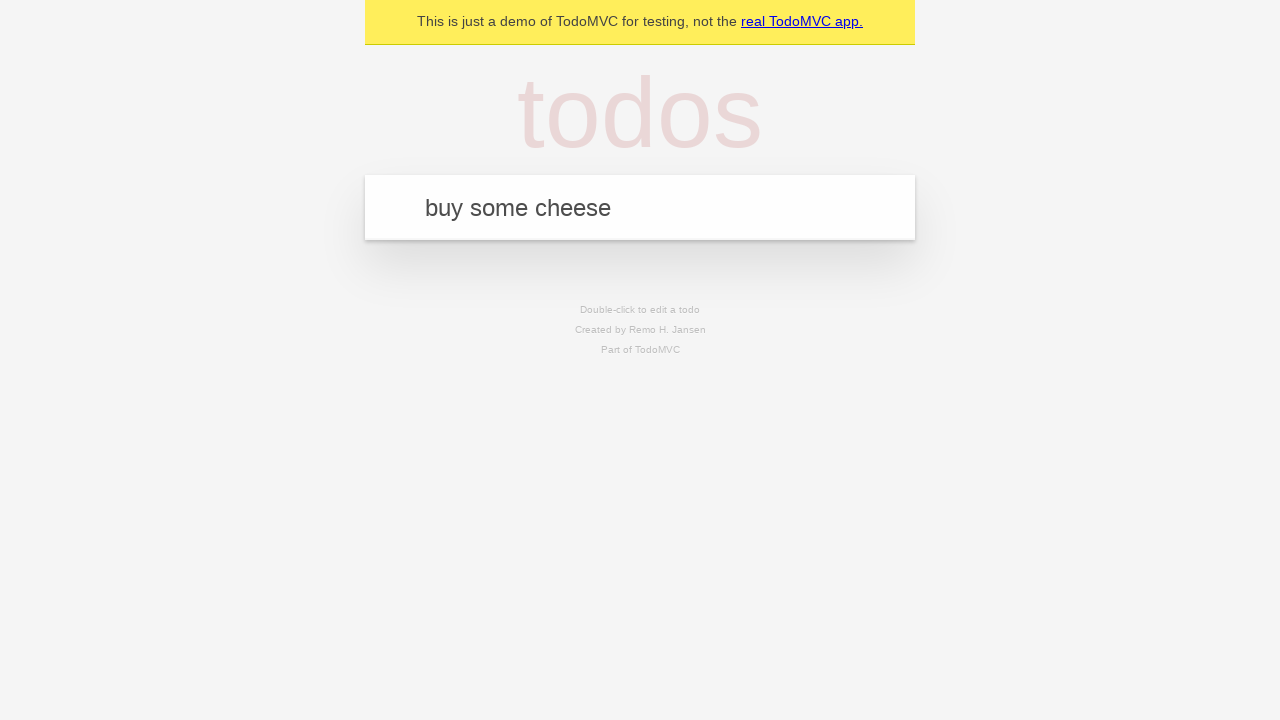

Pressed Enter to create todo 'buy some cheese' on internal:attr=[placeholder="What needs to be done?"i]
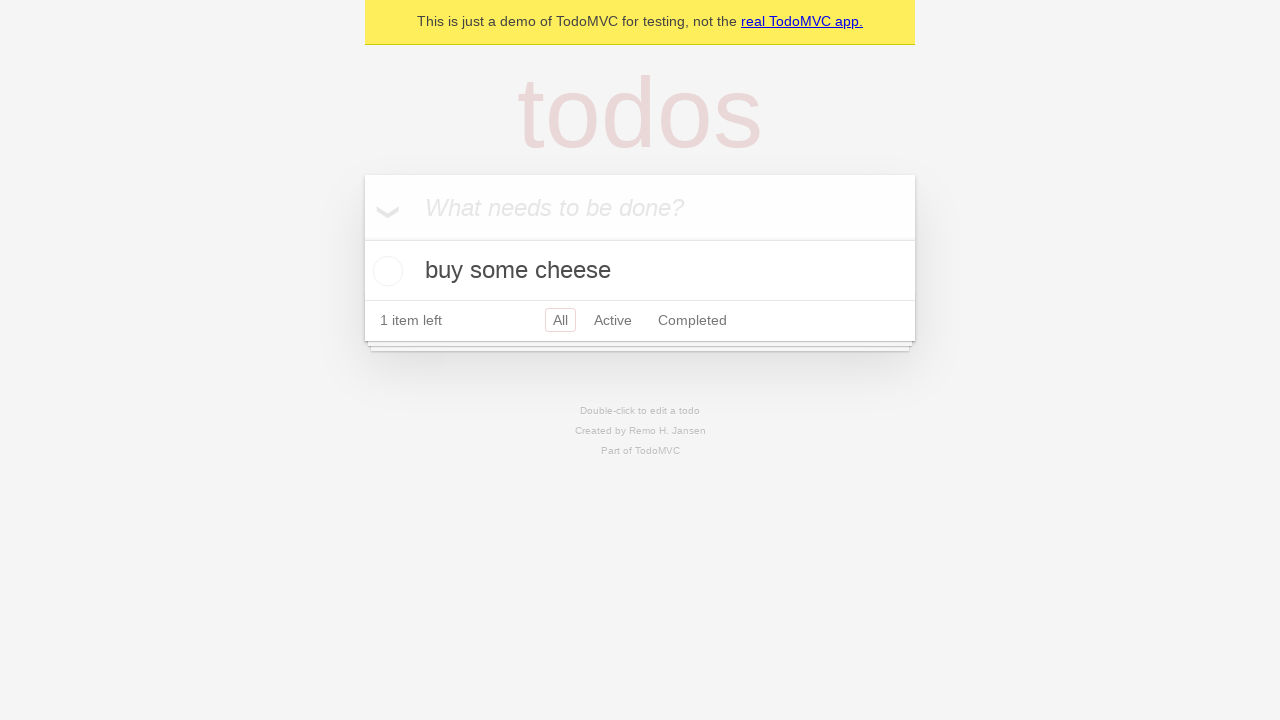

Filled todo input with 'feed the cat' on internal:attr=[placeholder="What needs to be done?"i]
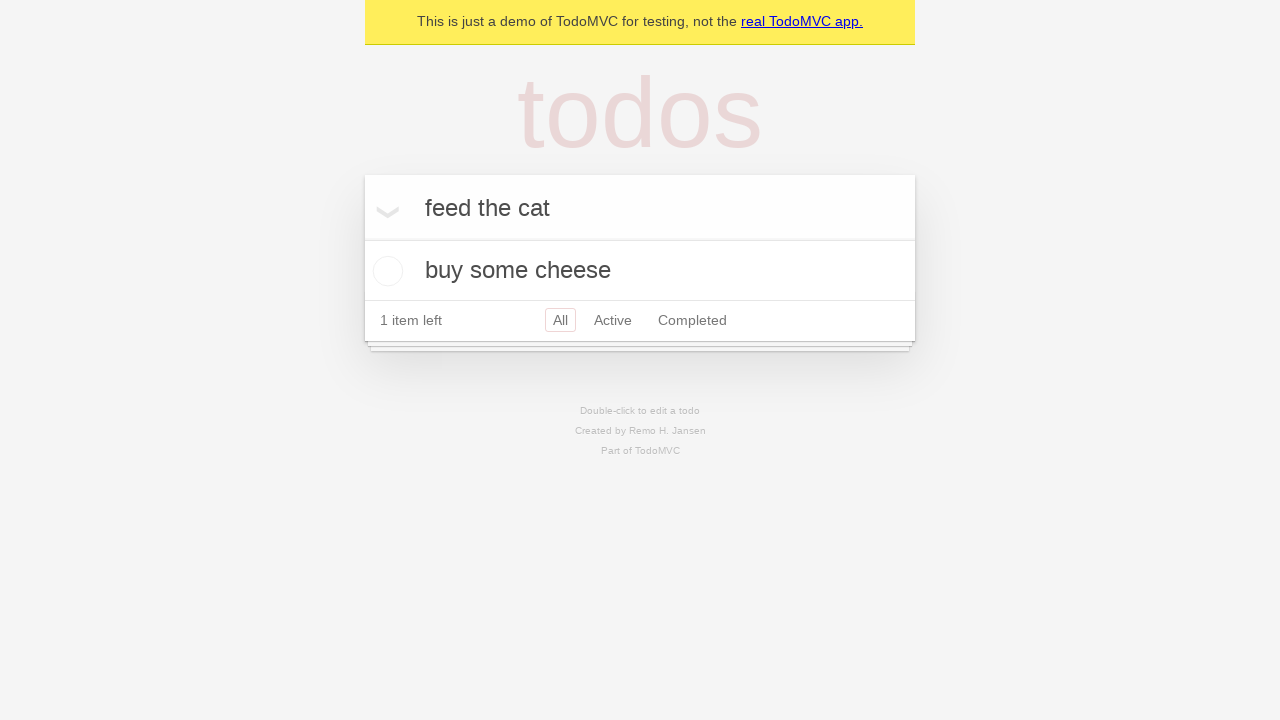

Pressed Enter to create todo 'feed the cat' on internal:attr=[placeholder="What needs to be done?"i]
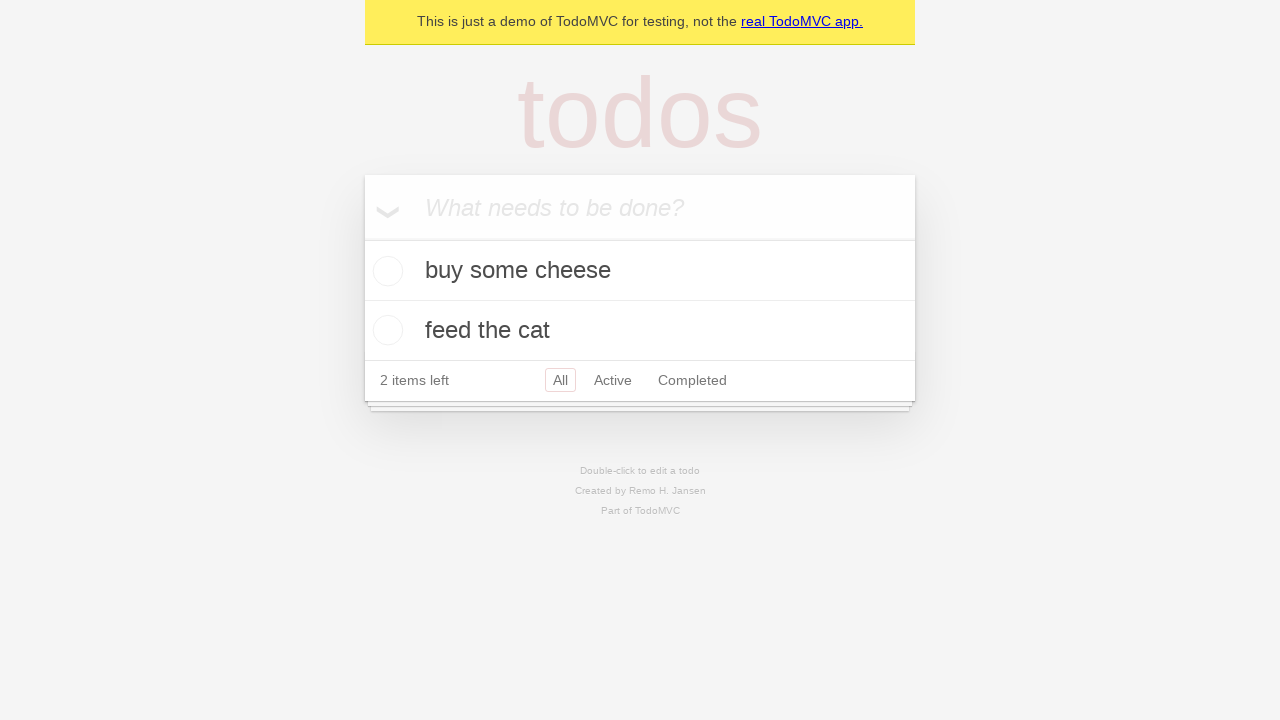

Located first todo item
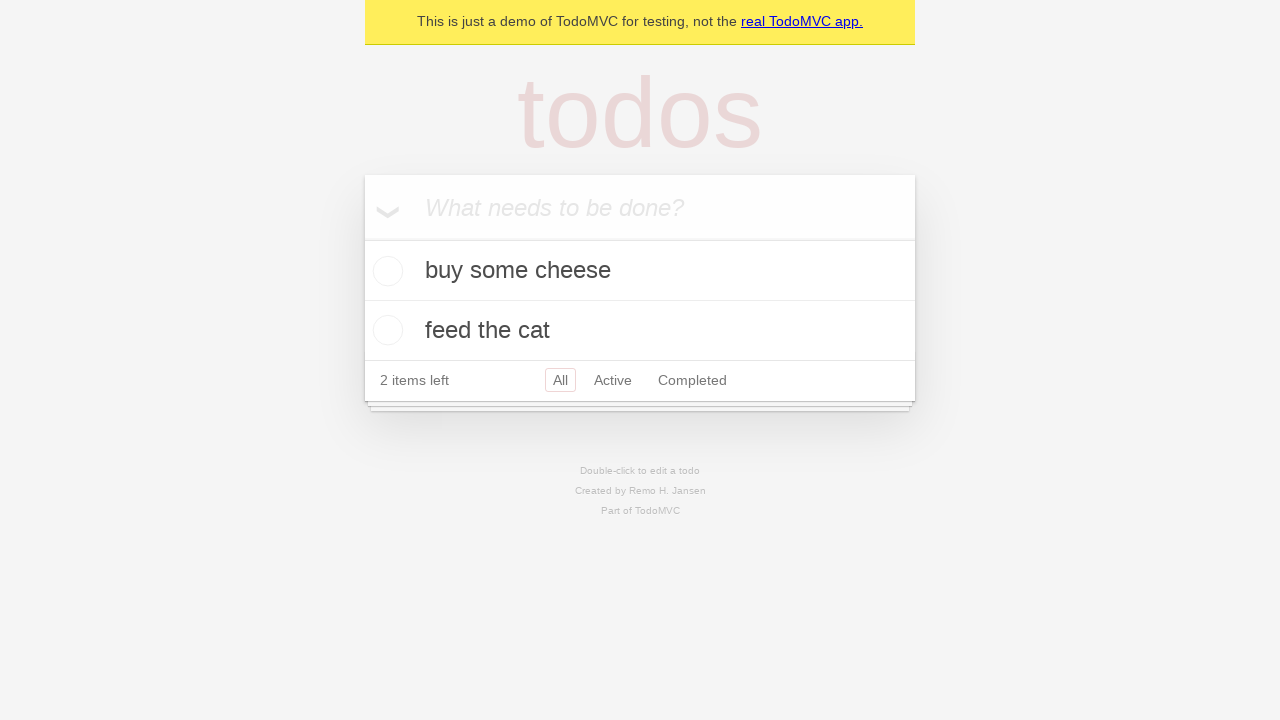

Located checkbox for first todo item
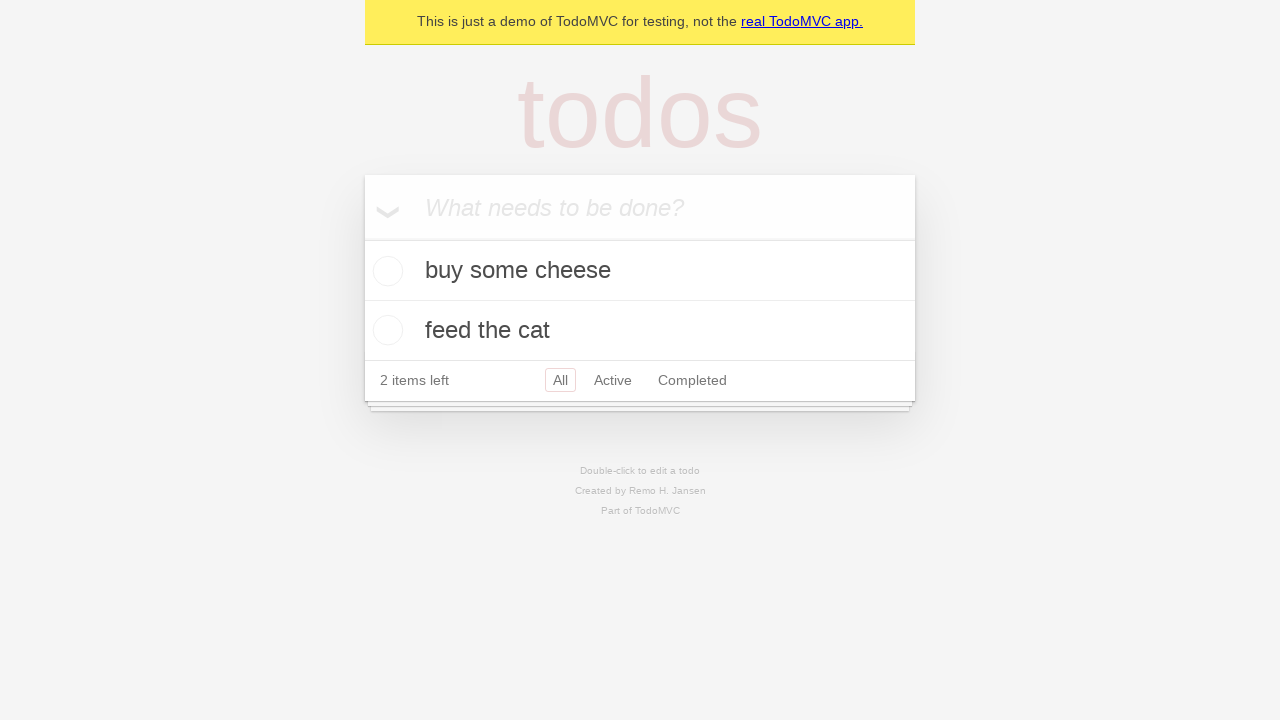

Checked the first todo item as complete at (385, 271) on internal:testid=[data-testid="todo-item"s] >> nth=0 >> internal:role=checkbox
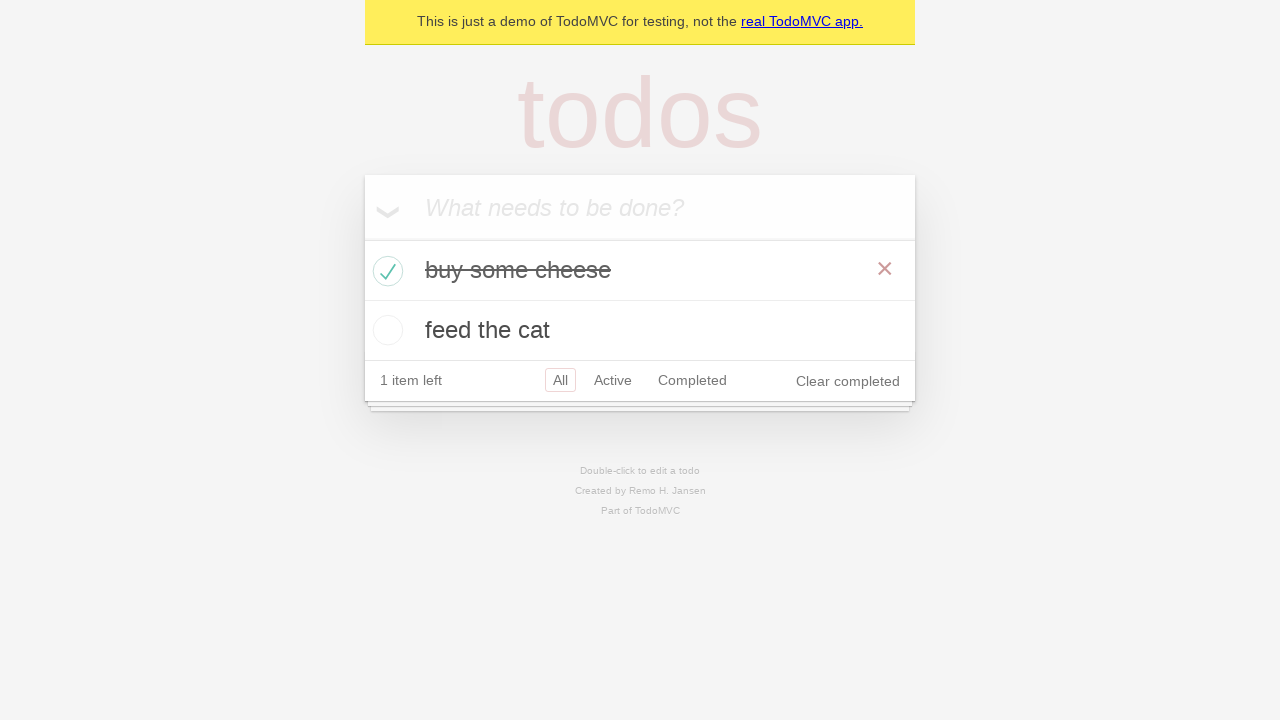

Unchecked the first todo item to mark it as incomplete at (385, 271) on internal:testid=[data-testid="todo-item"s] >> nth=0 >> internal:role=checkbox
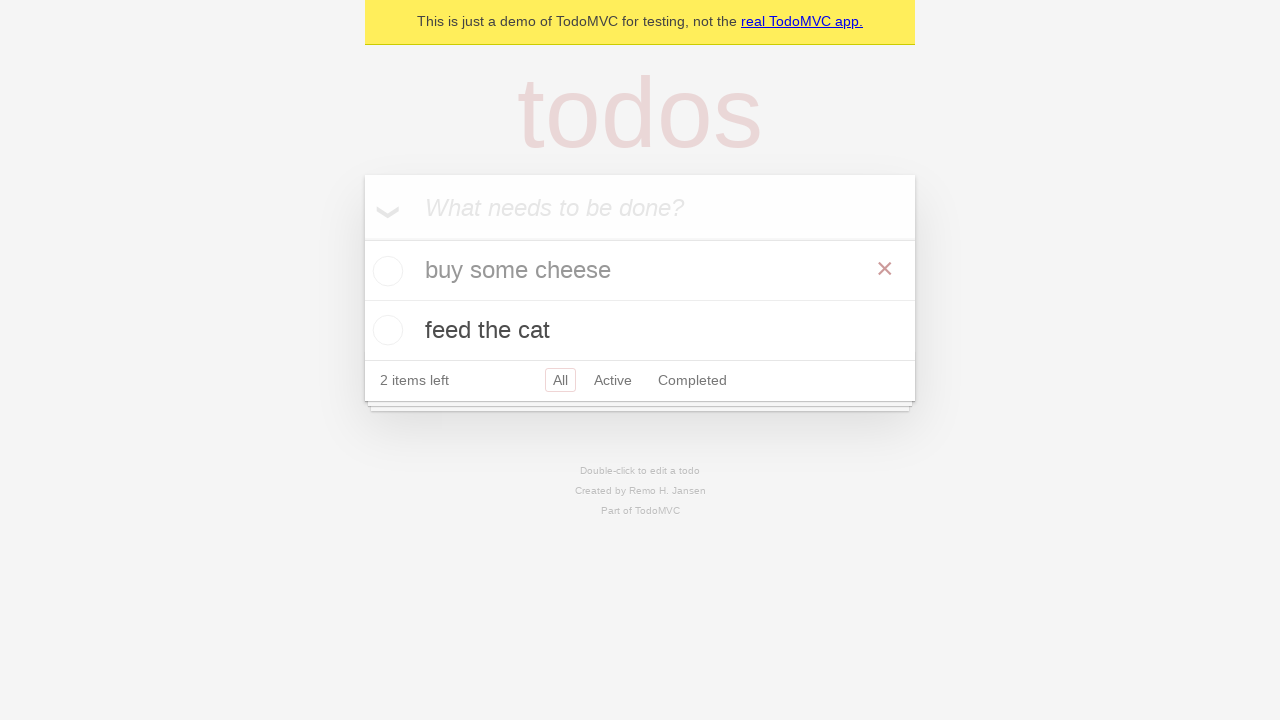

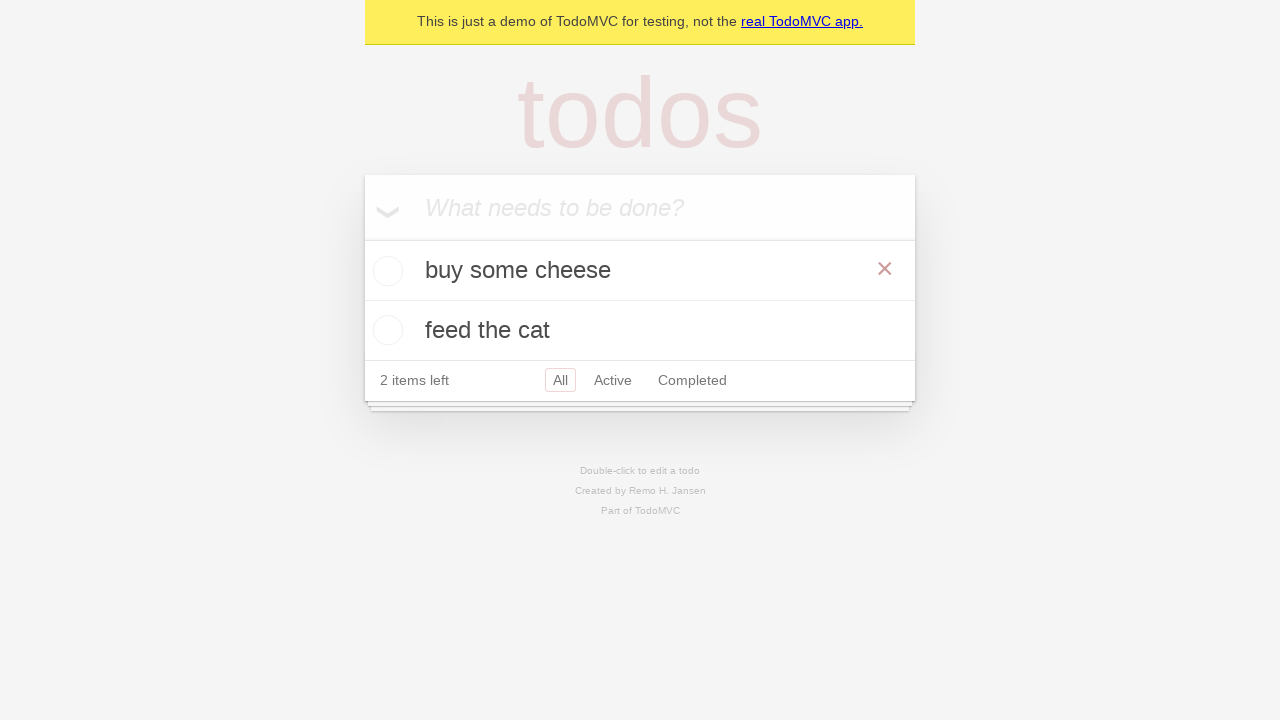